Navigates to OrangeHRM demo site and verifies that the page title contains "OrangeHRM"

Starting URL: https://opensource-demo.orangehrmlive.com/

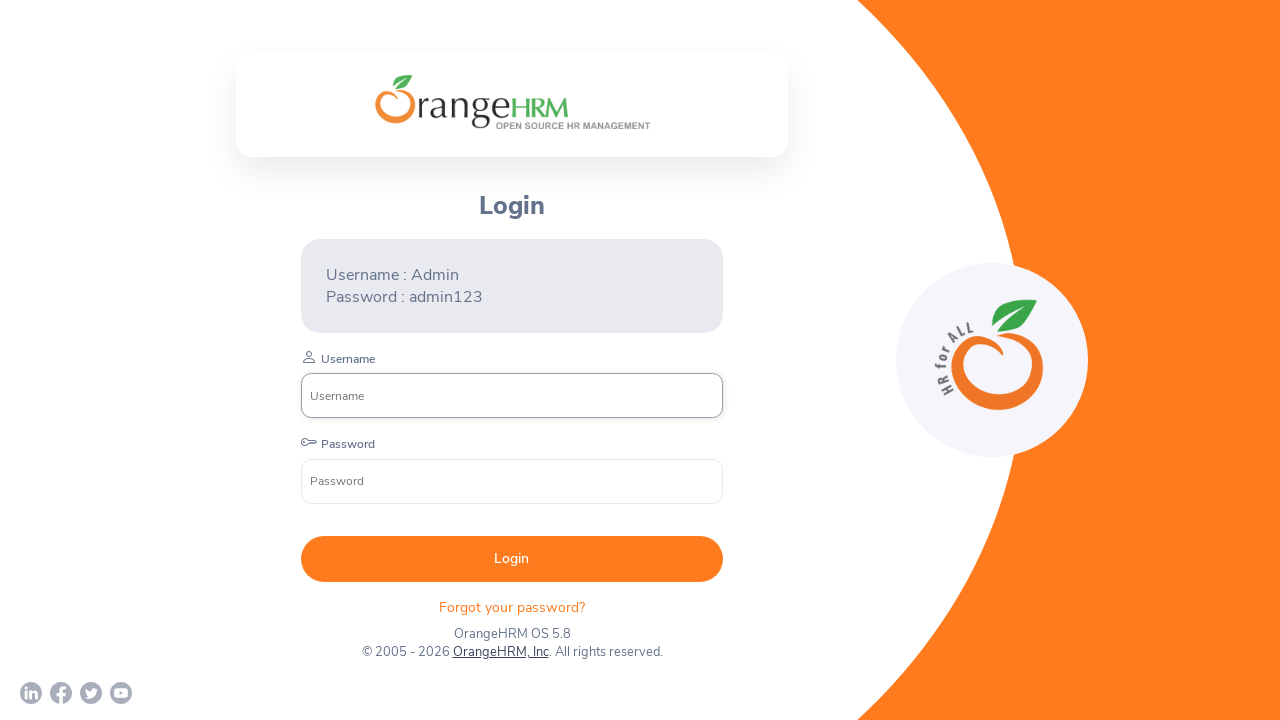

Page loaded and DOM content initialized
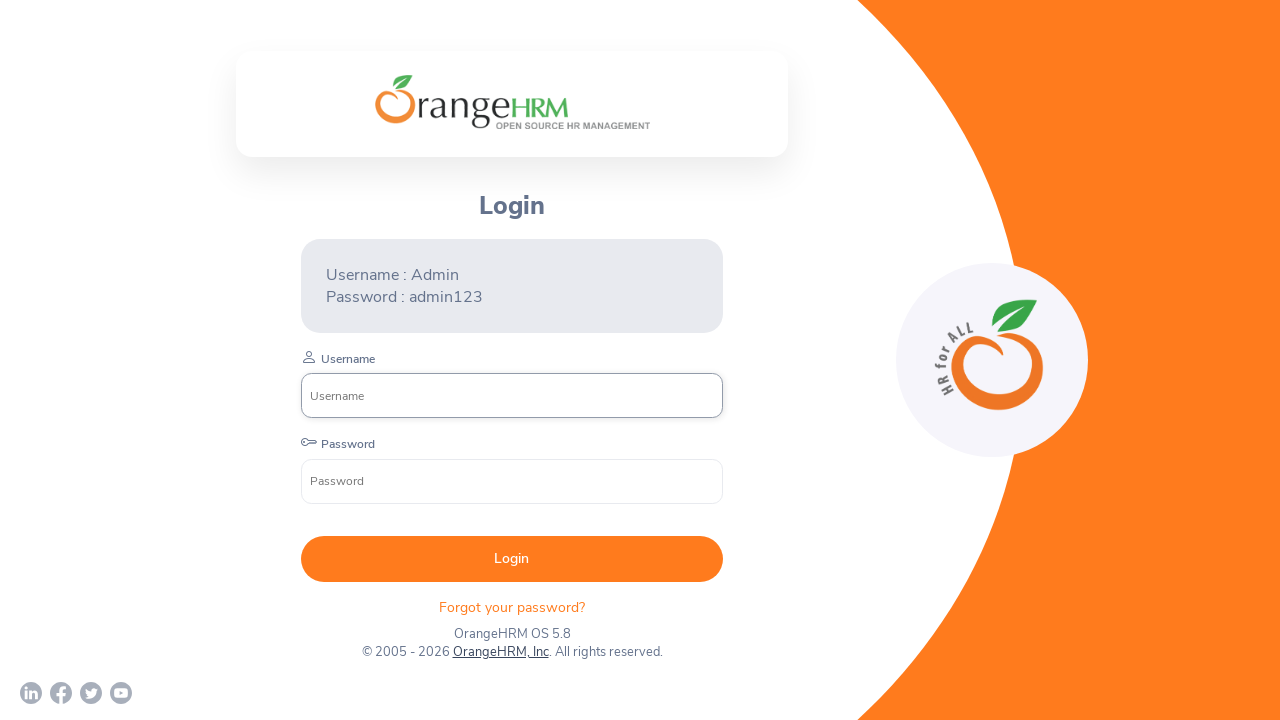

Retrieved page title: 'OrangeHRM'
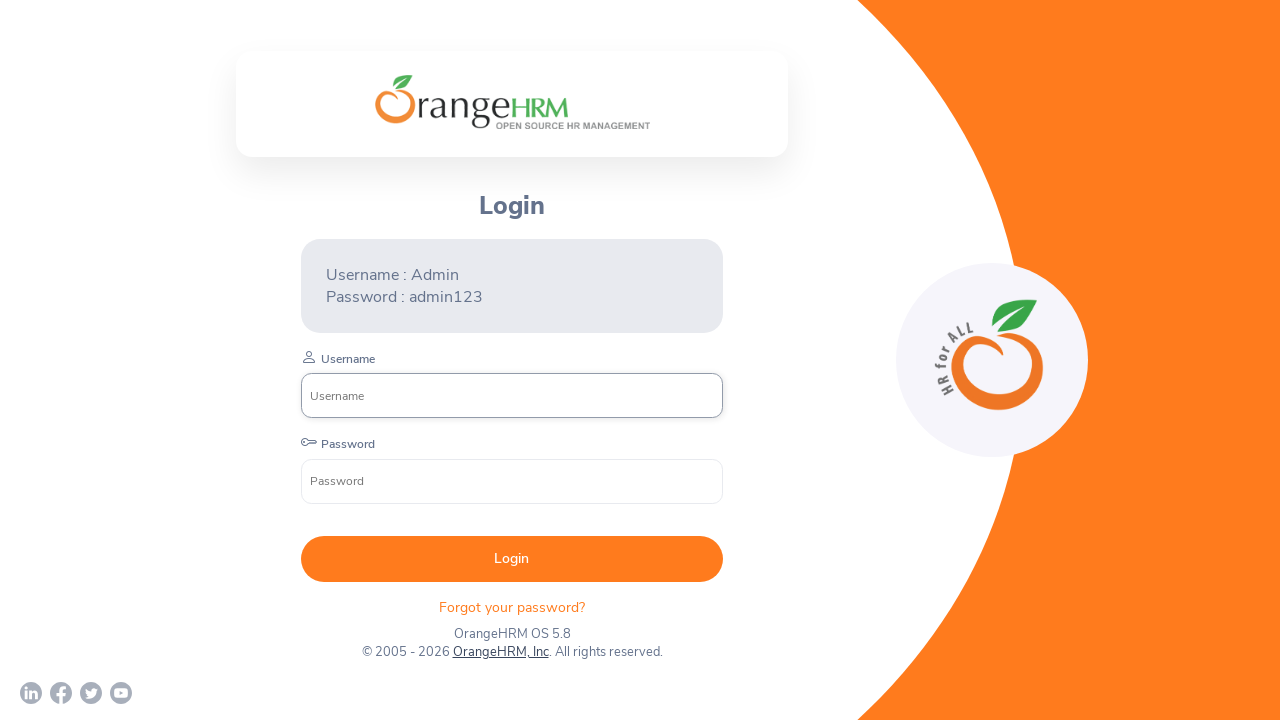

Verified that page title contains 'OrangeHRM'
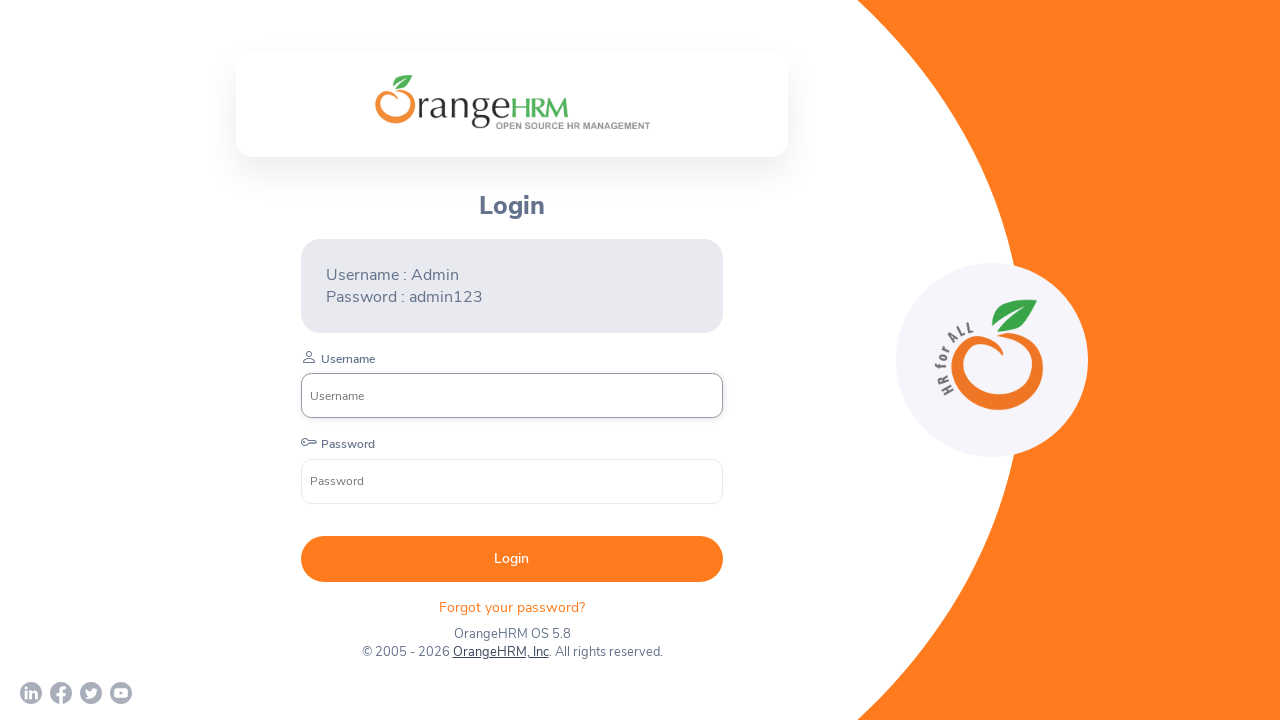

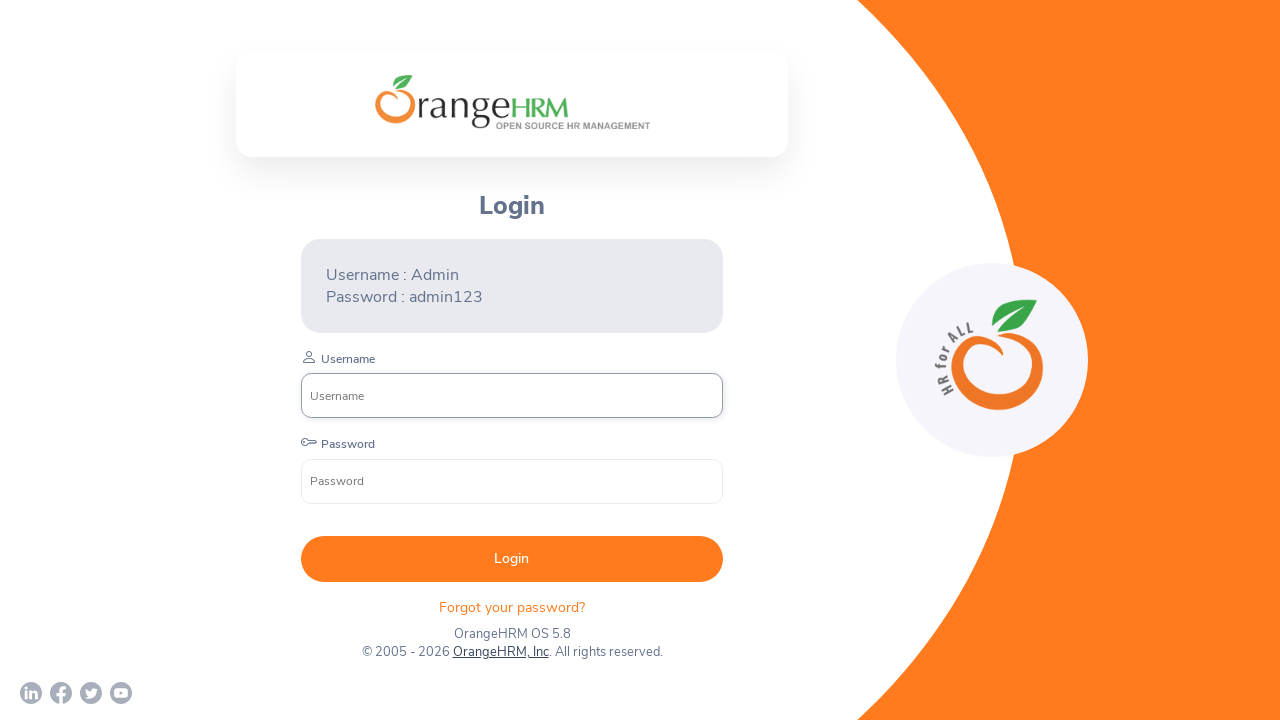